Tests adding multiple tasks and then completing some of them

Starting URL: https://todomvc.com/examples/react/dist/

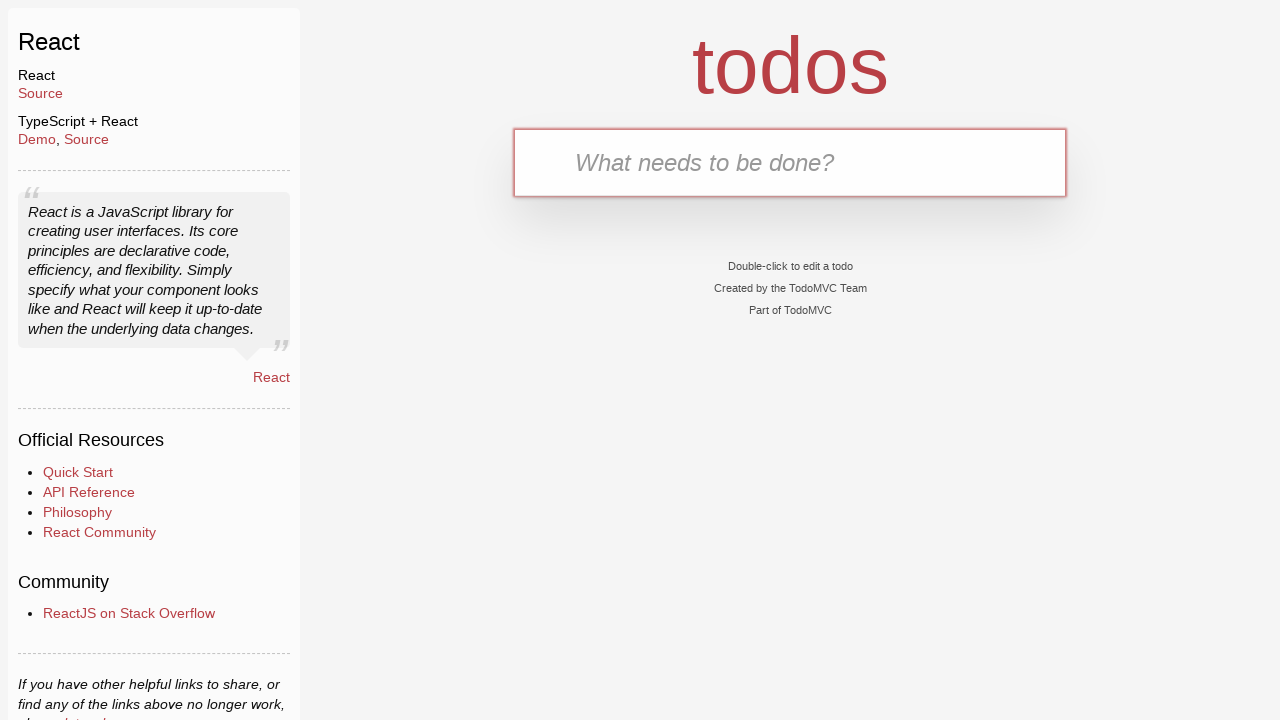

Navigated to TodoMVC React application
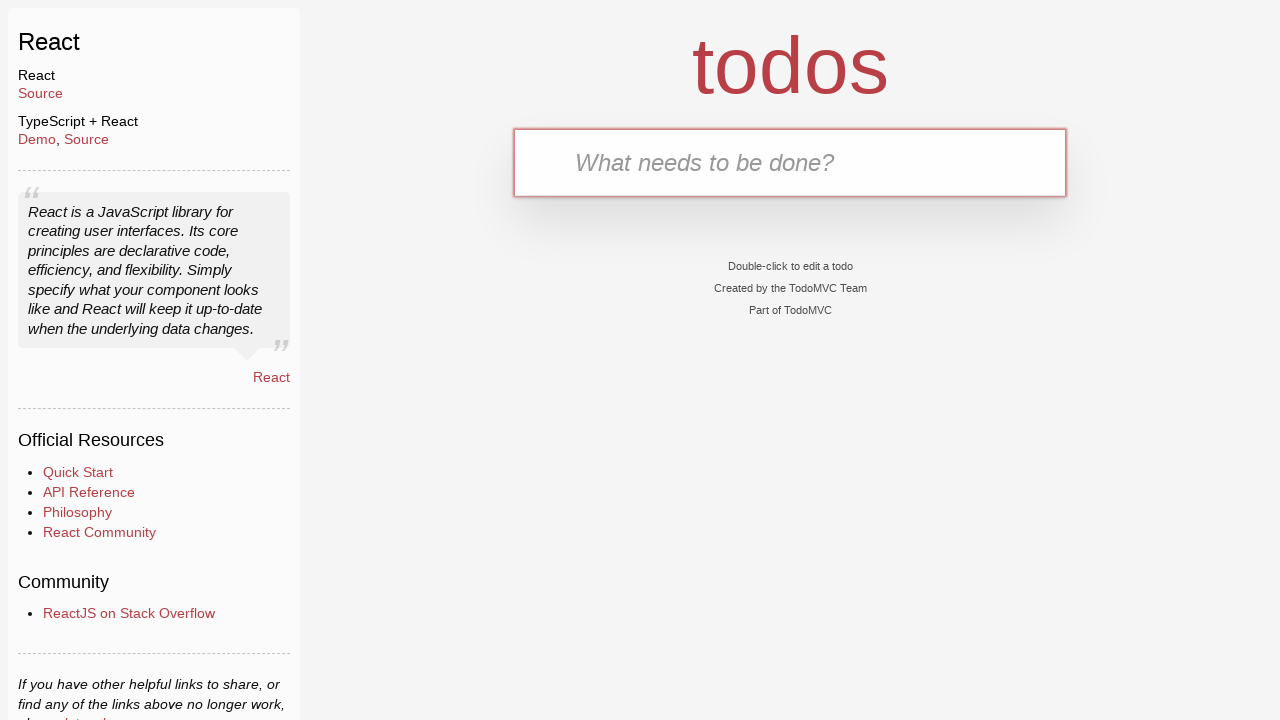

Filled todo input with task: 'Complete project report' on #todo-input
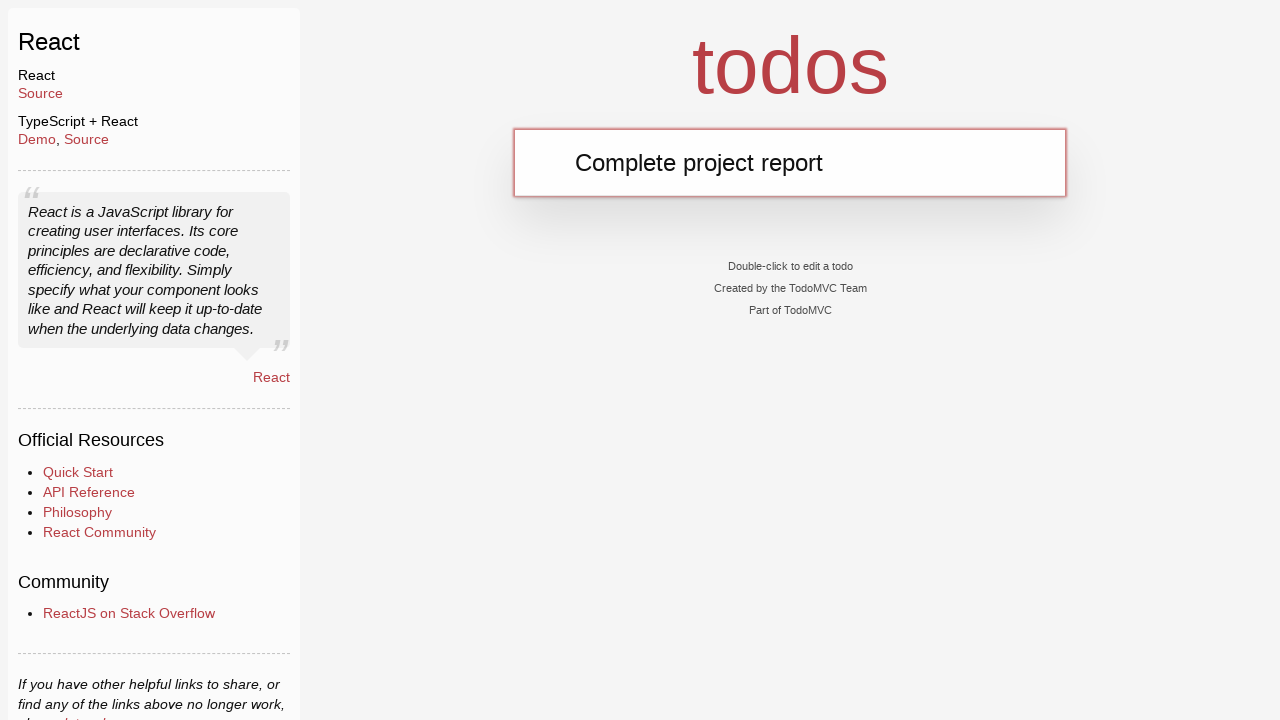

Pressed Enter to add task: 'Complete project report' on #todo-input
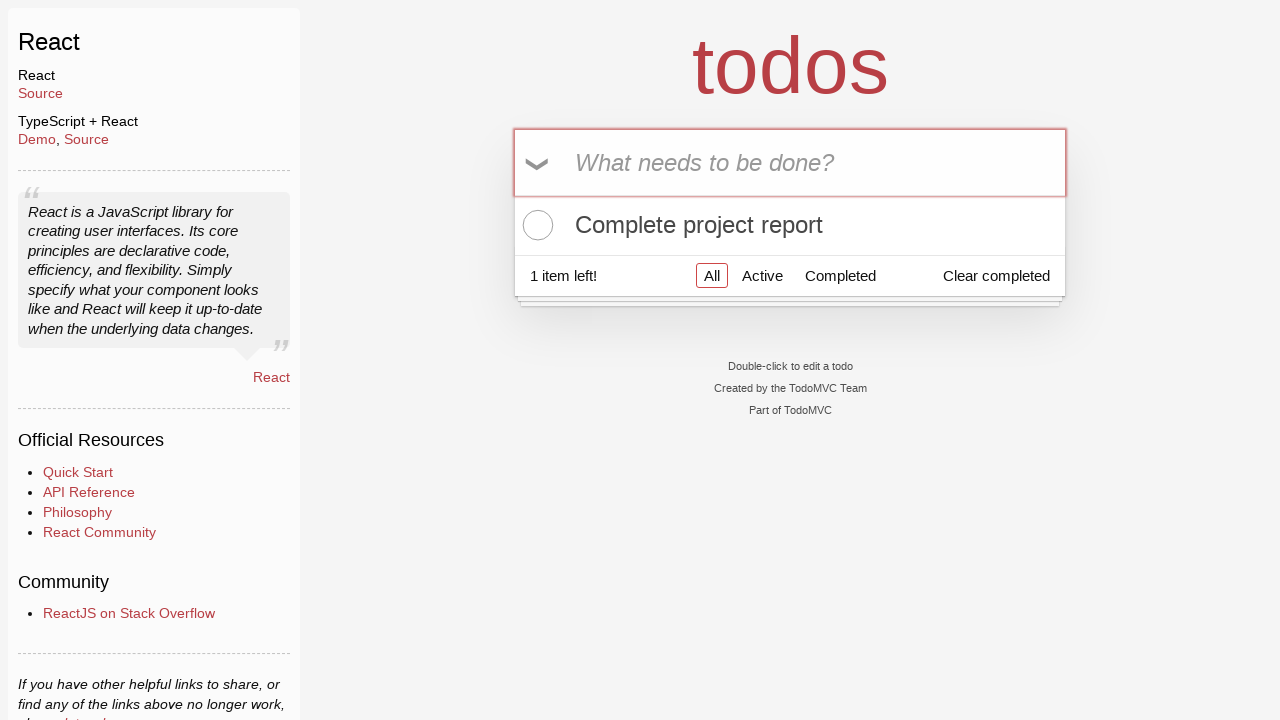

Filled todo input with task: 'Call dentist' on #todo-input
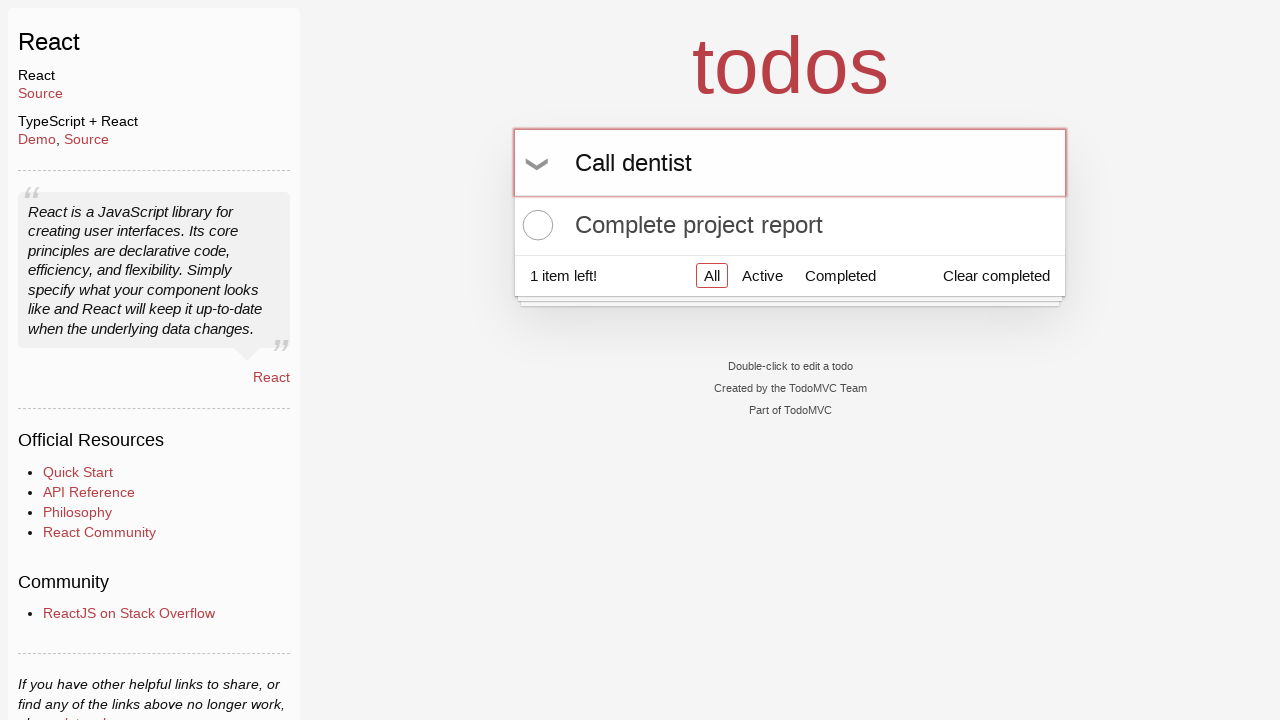

Pressed Enter to add task: 'Call dentist' on #todo-input
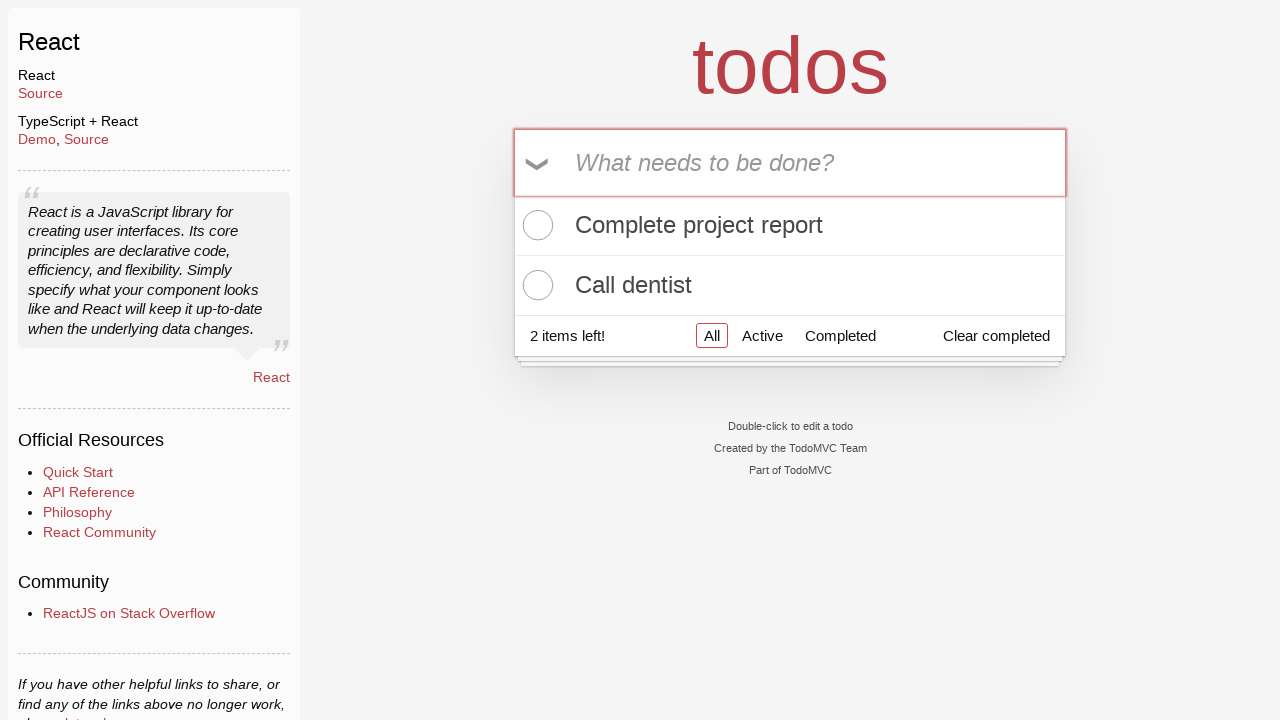

Filled todo input with task: 'Review pull requests' on #todo-input
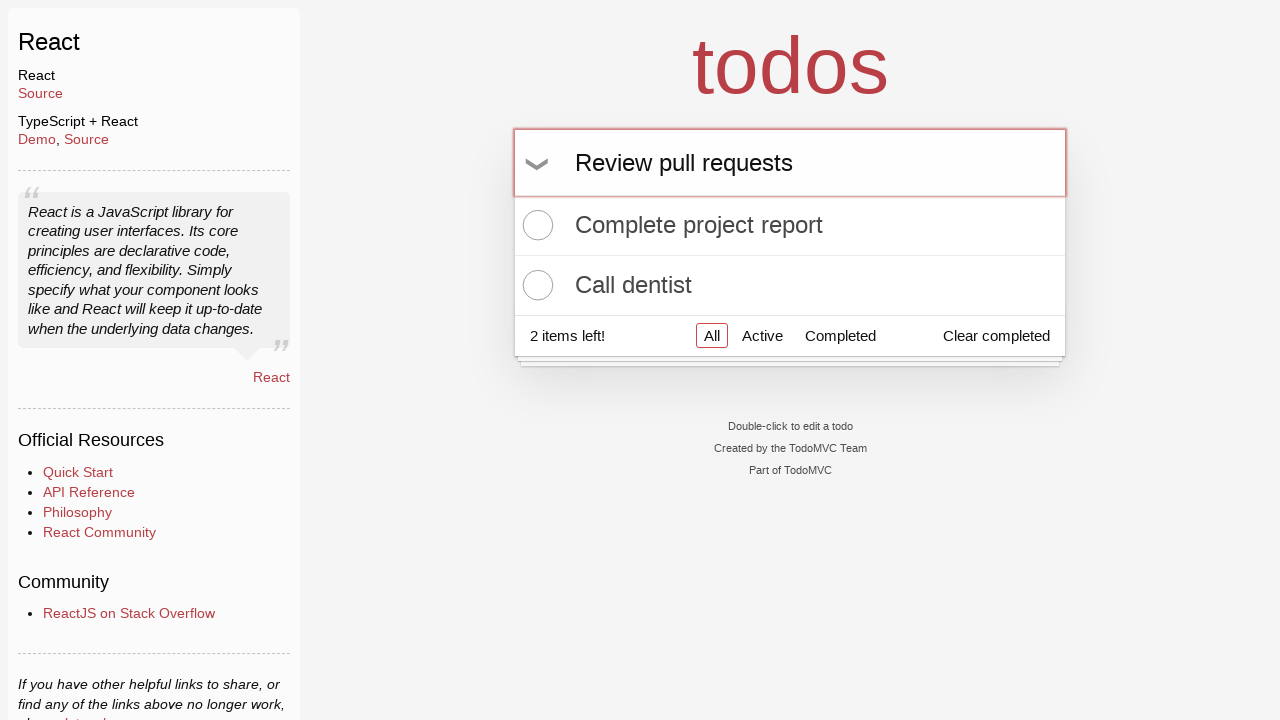

Pressed Enter to add task: 'Review pull requests' on #todo-input
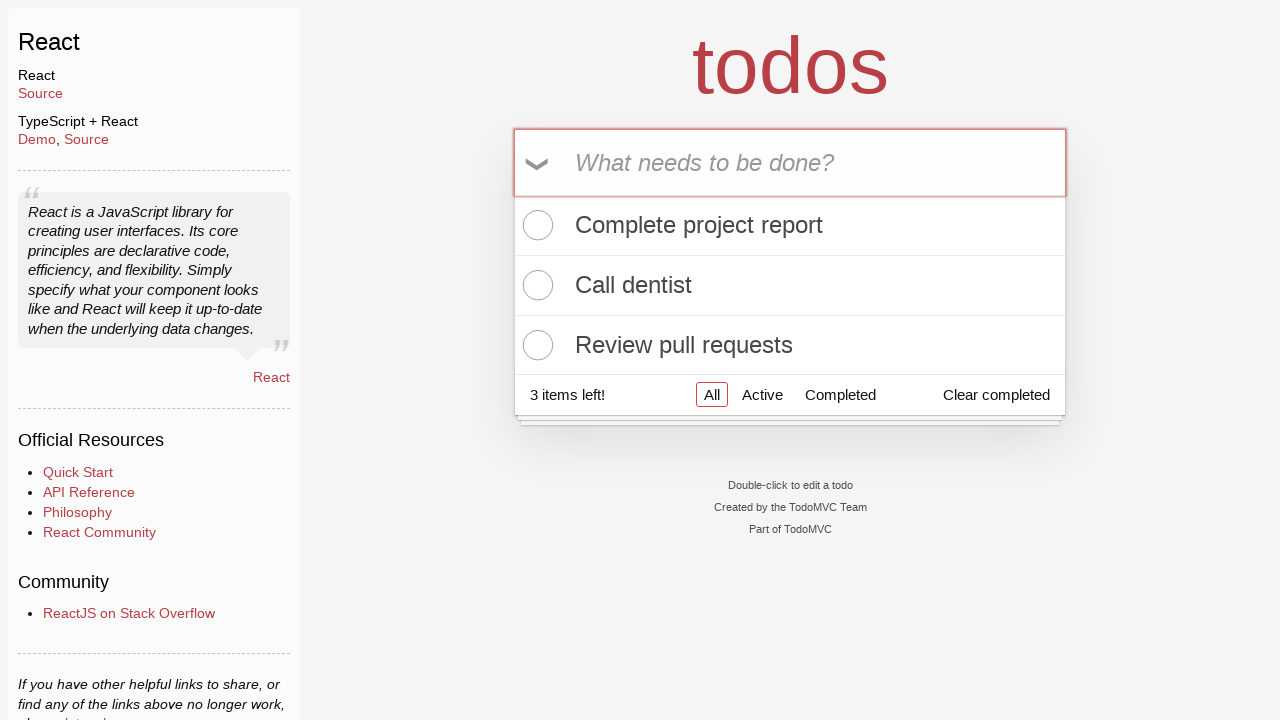

Filled todo input with task: 'Buy coffee' on #todo-input
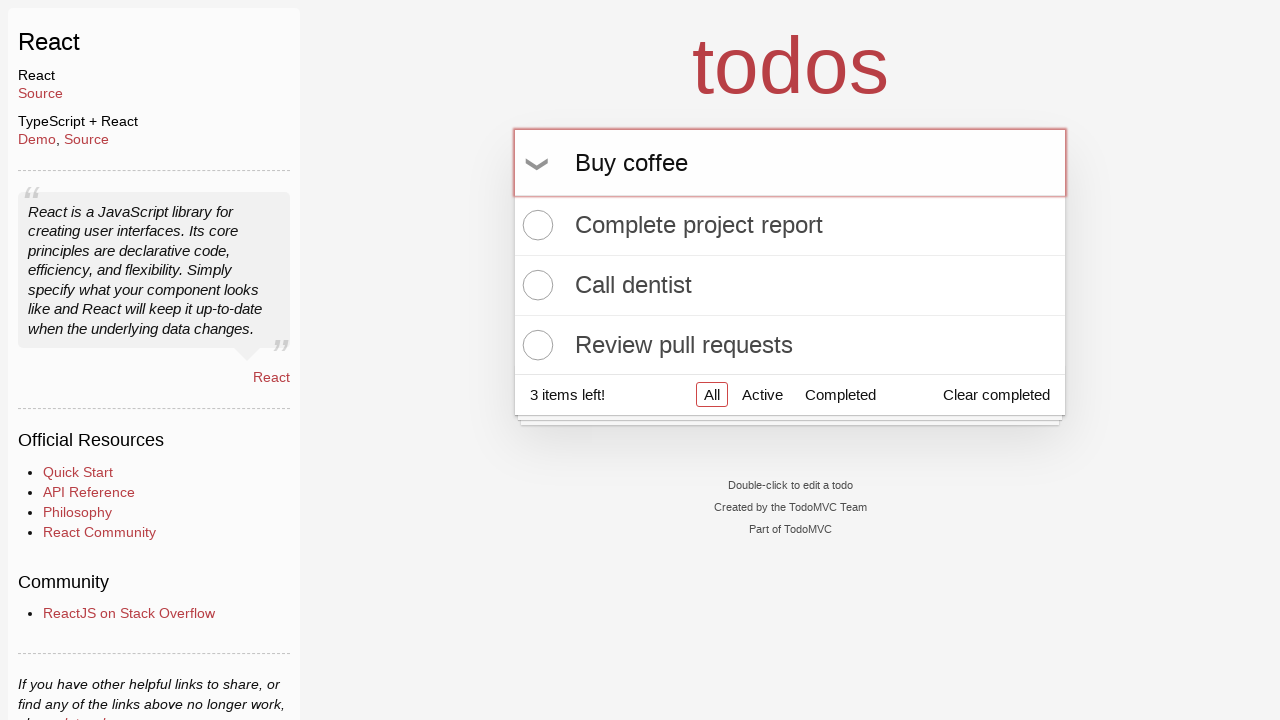

Pressed Enter to add task: 'Buy coffee' on #todo-input
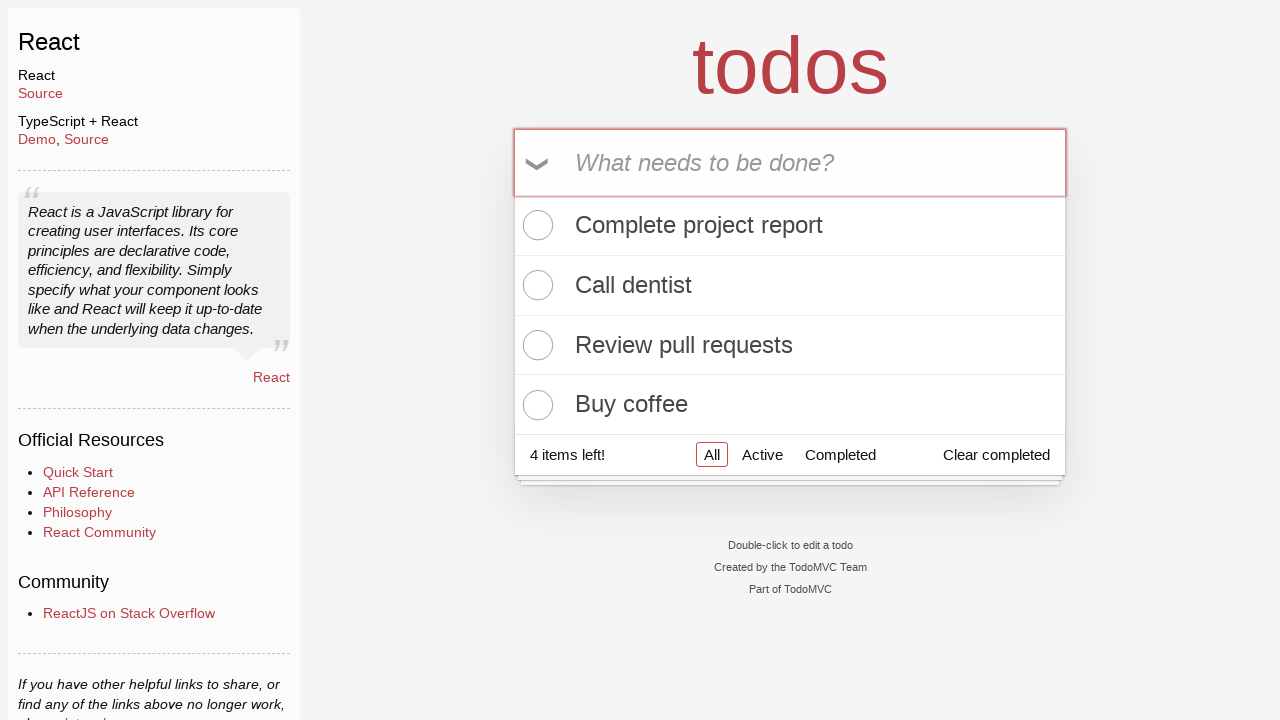

Clicked checkbox to complete 'Complete project report' task at (535, 225) on xpath=//label[text()='Complete project report']/preceding-sibling::input
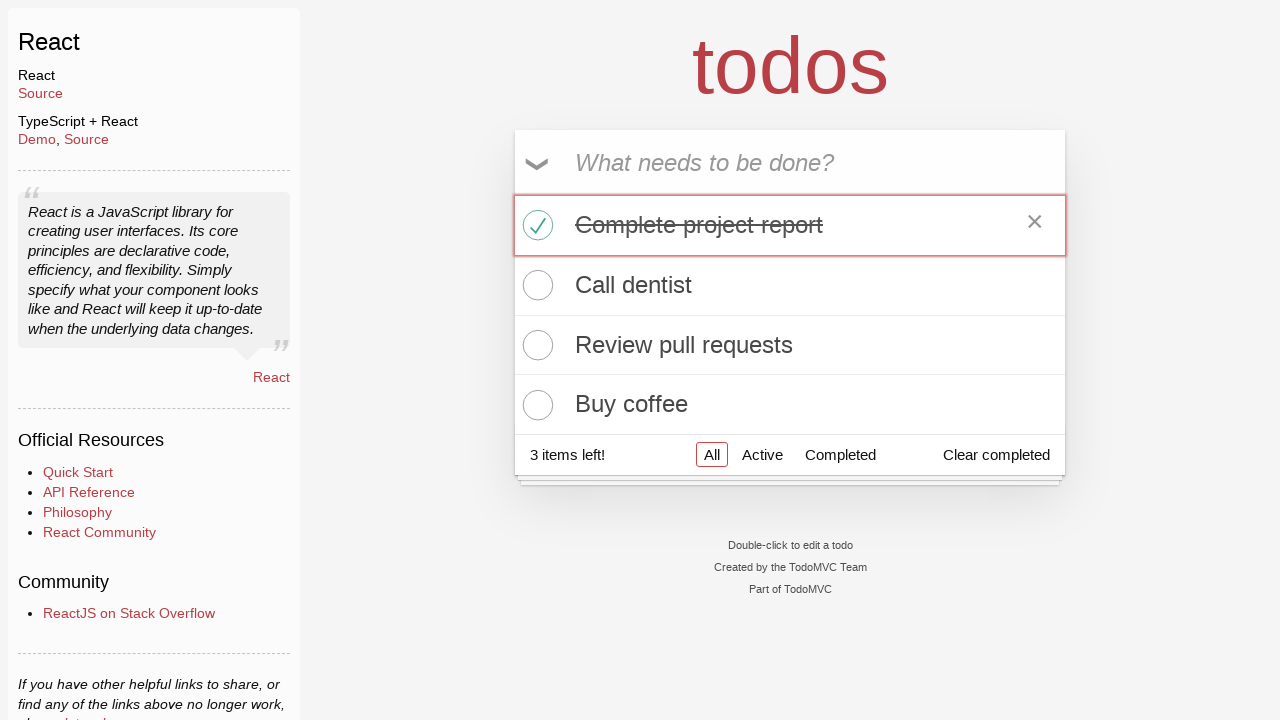

Clicked checkbox to complete 'Call dentist' task at (535, 285) on xpath=//label[text()='Call dentist']/preceding-sibling::input
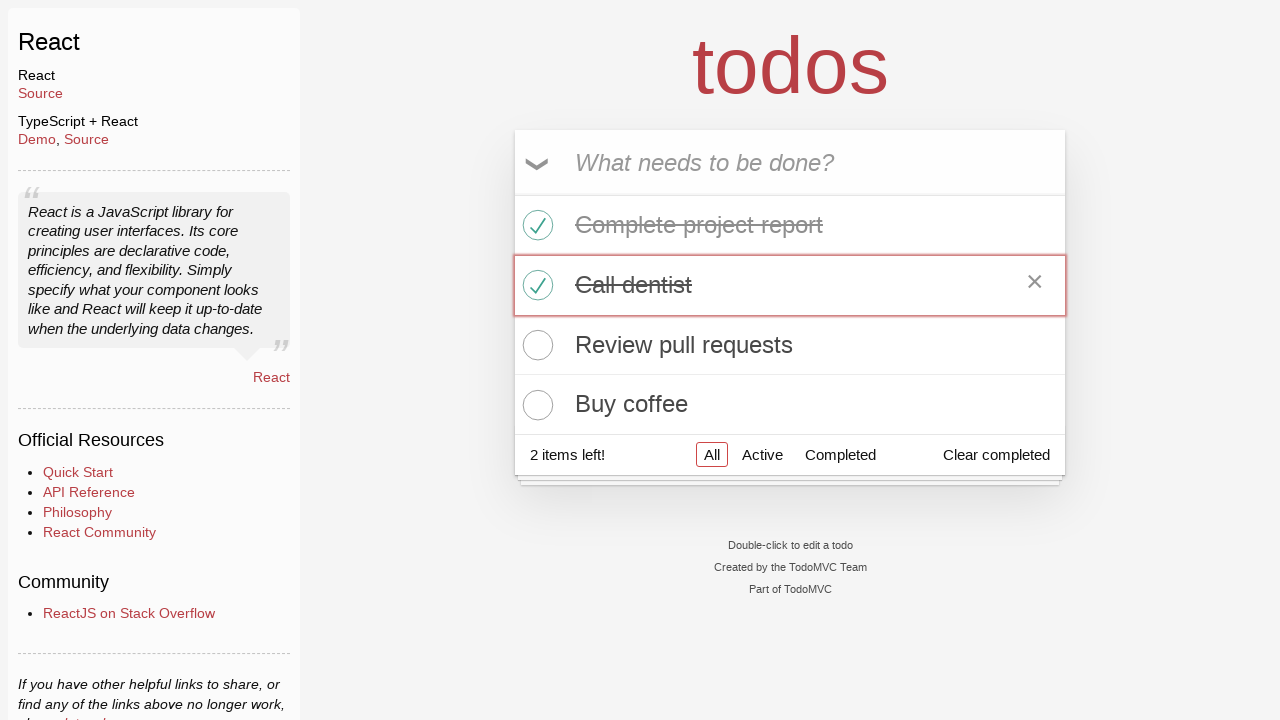

Verified that completed tasks are displayed with 'completed' class
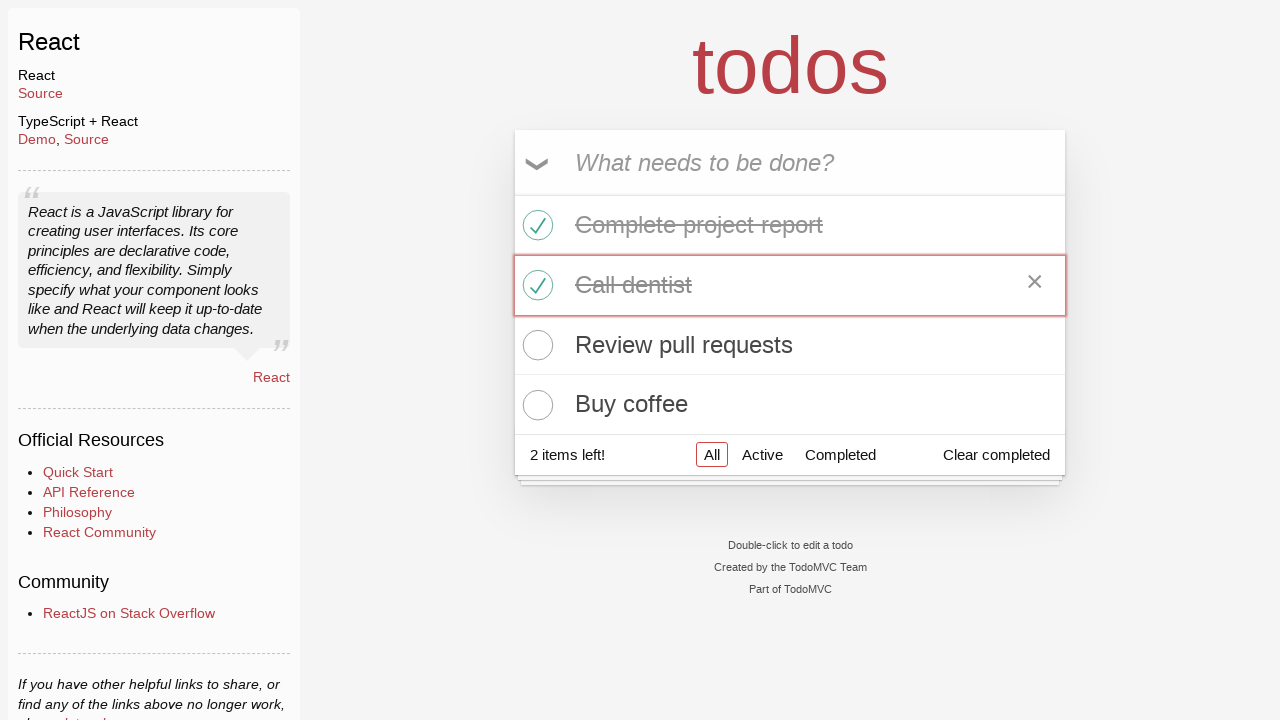

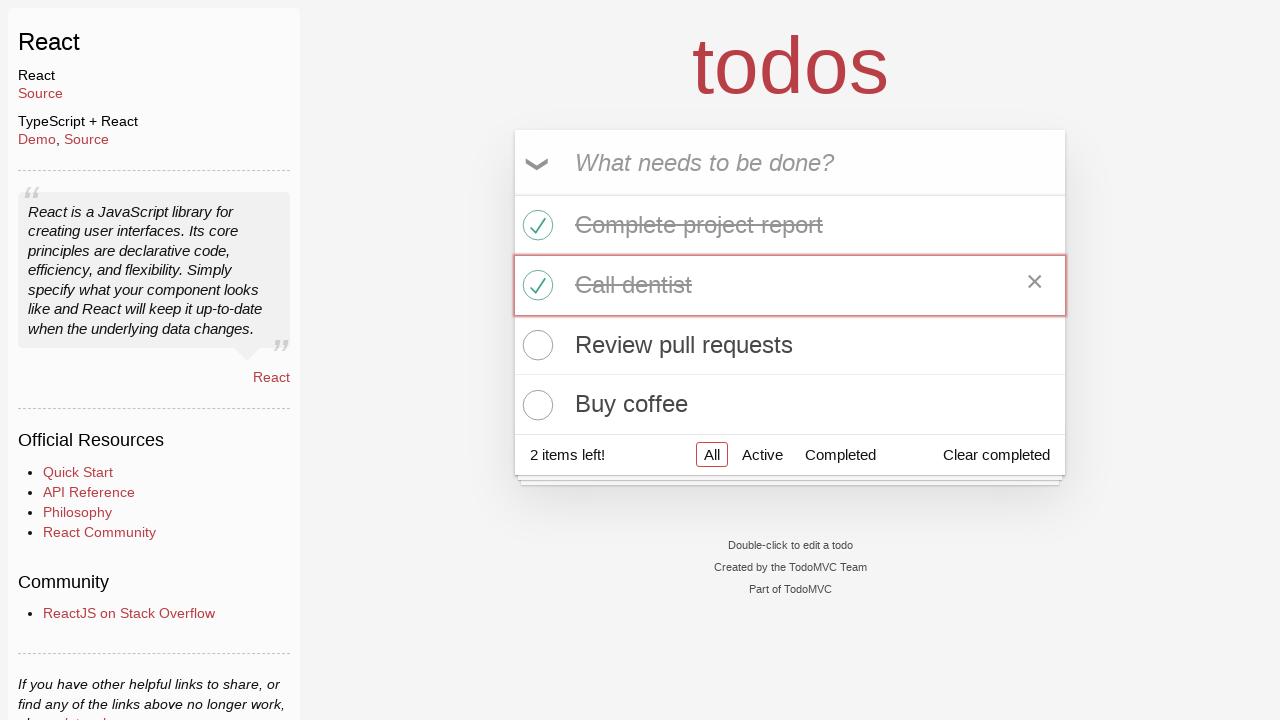